Tests AbeBooks France search functionality by clicking the search box, entering a search query, and clicking the search button.

Starting URL: https://www.abebooks.fr/

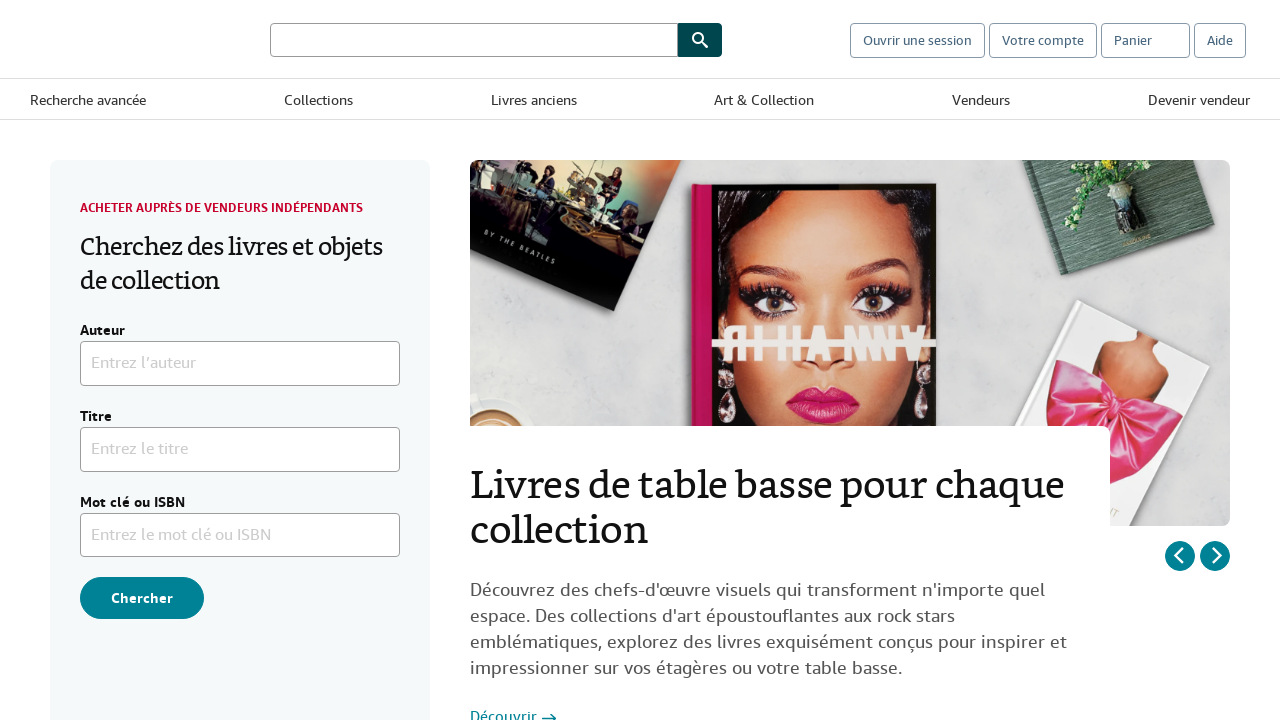

Clicked on the search input box at (474, 40) on #header-searchbox-input
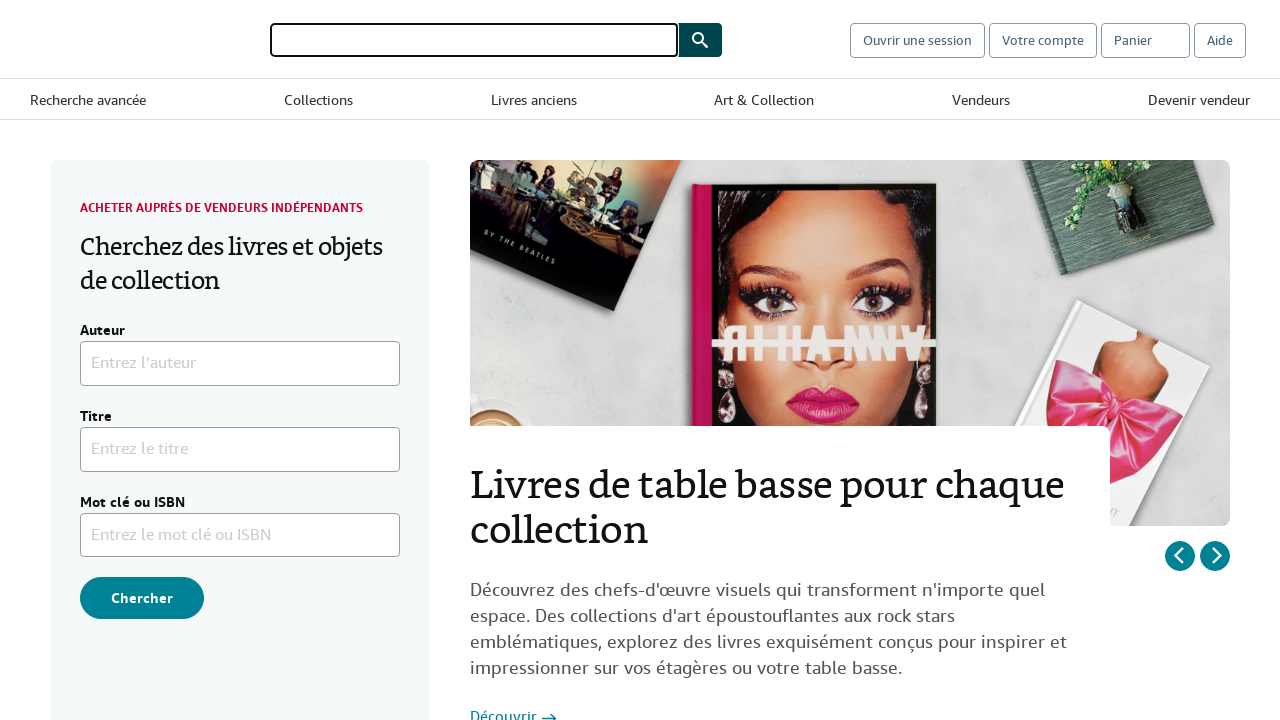

Entered search query 'abc' into search field on #header-searchbox-input
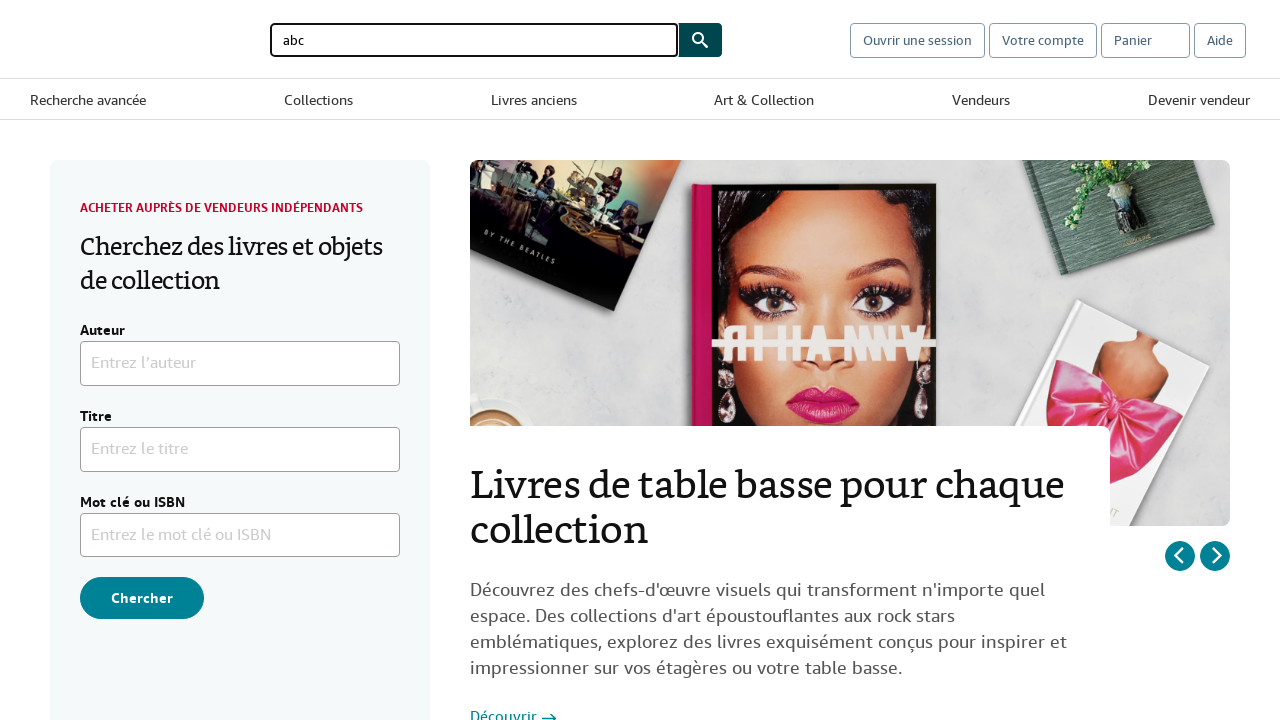

Clicked the search button to initiate search at (700, 40) on #header-searchbox-button
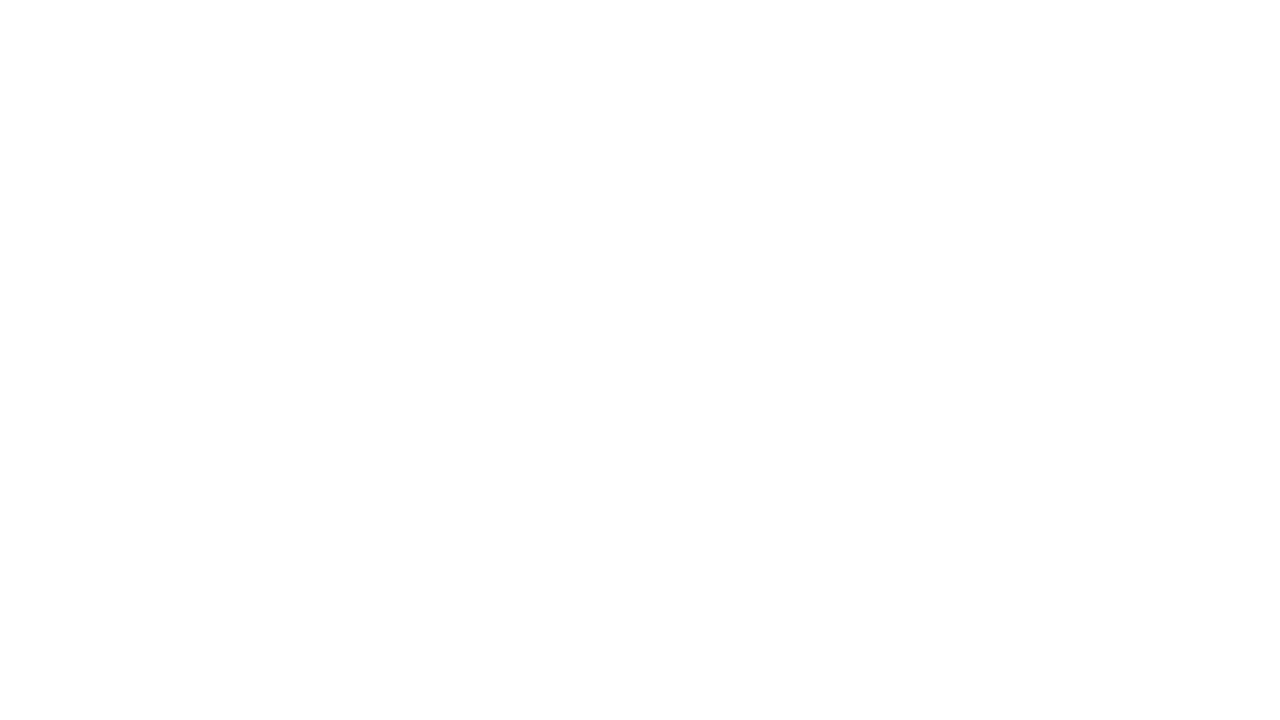

Waited for network to become idle and search results to load
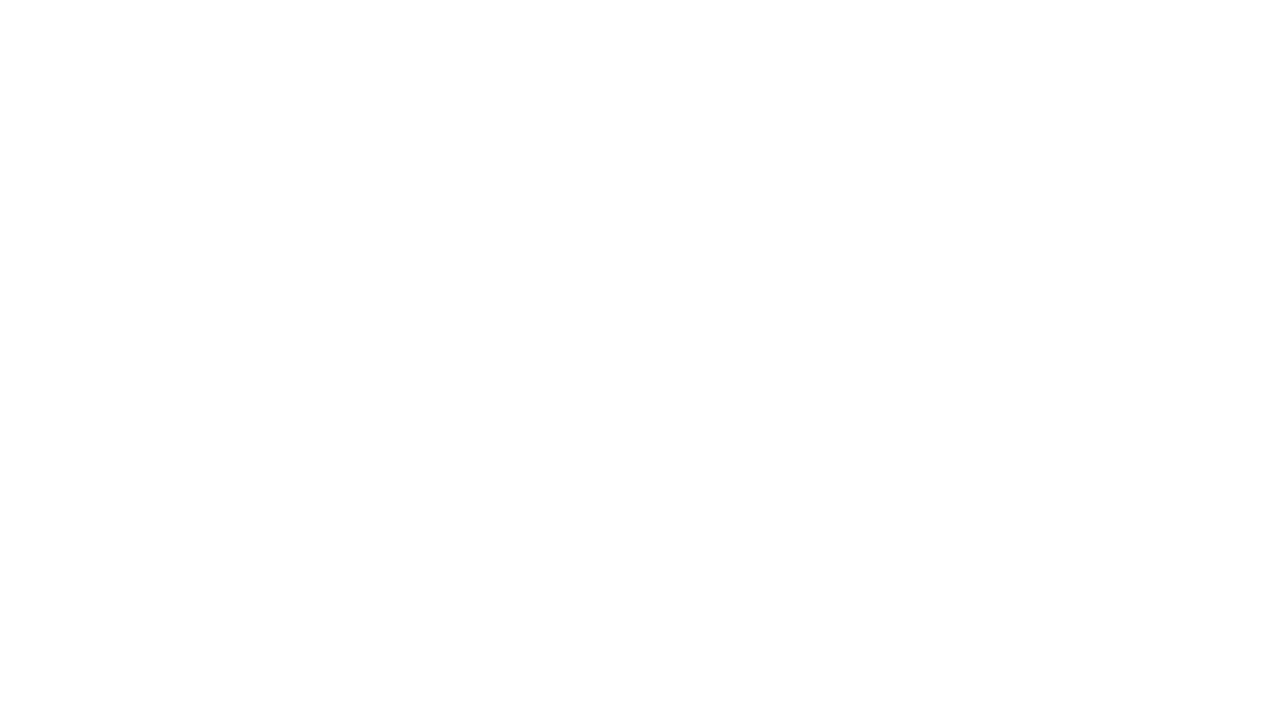

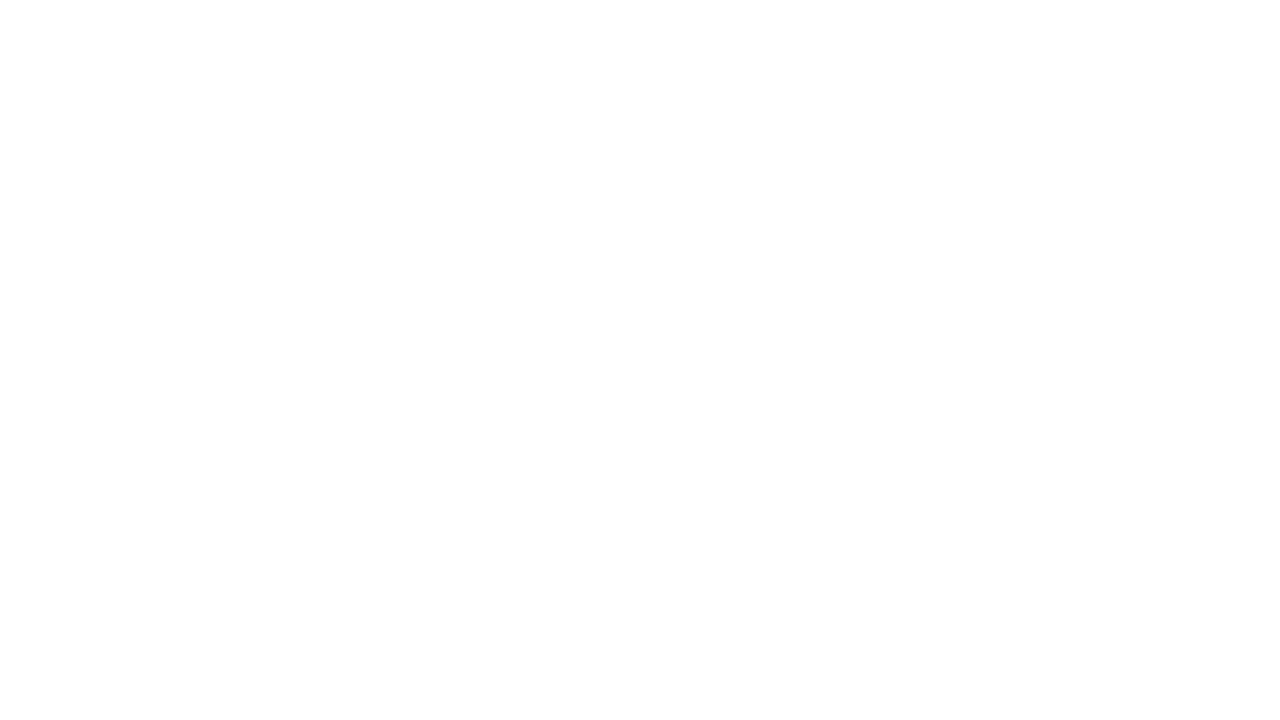